Tests a standard select dropdown by selecting options by index, value, and visible text

Starting URL: https://demoqa.com/select-menu

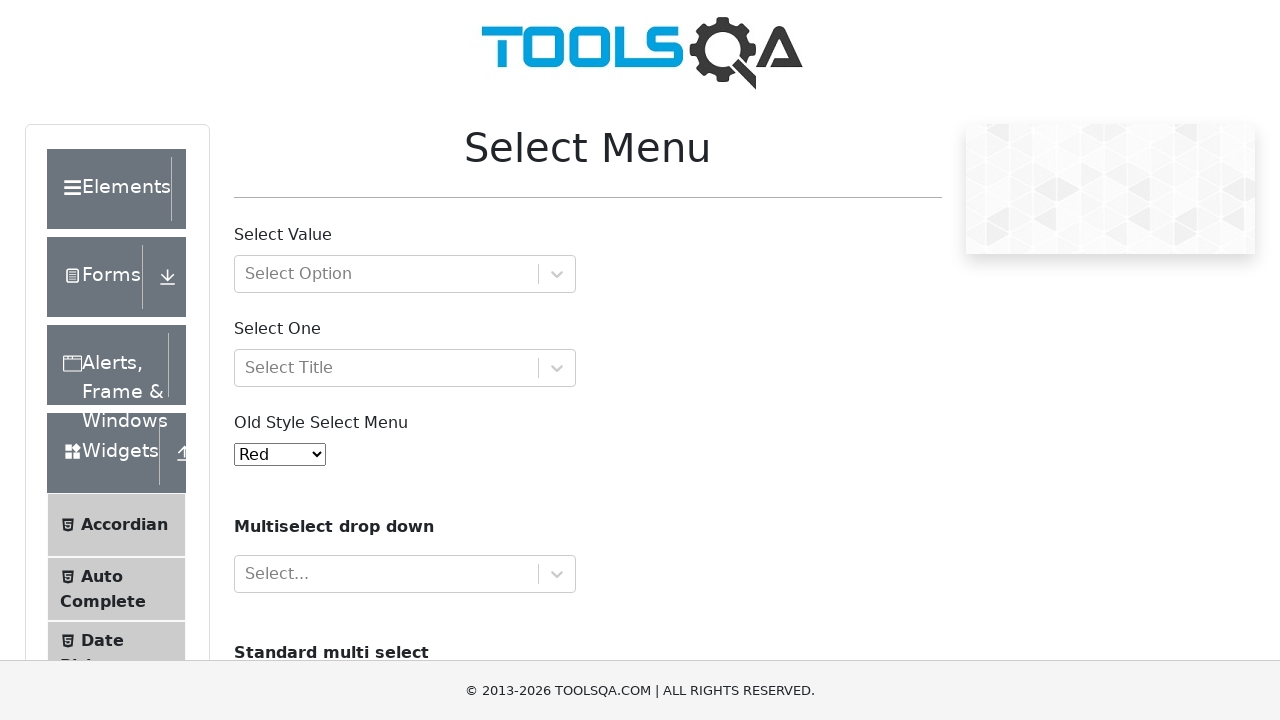

Selected option by index 3 (Yellow) from dropdown on #oldSelectMenu
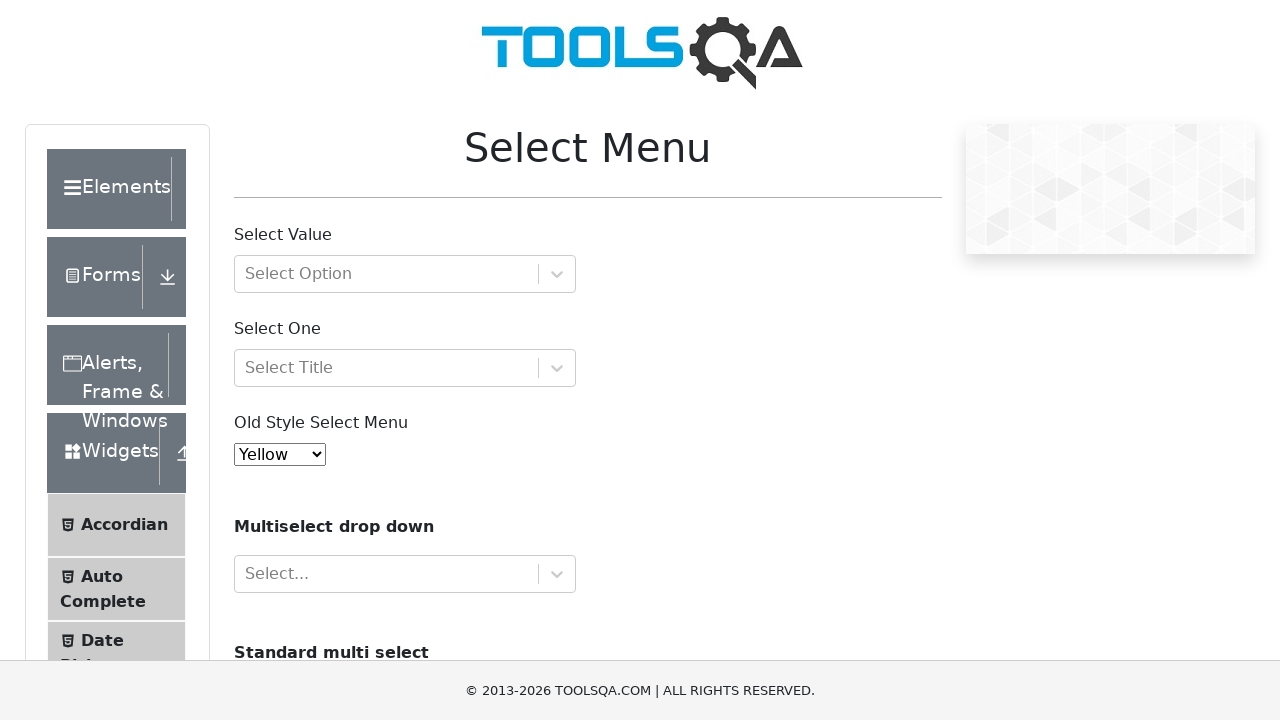

Selected option by value 6 (White) from dropdown on #oldSelectMenu
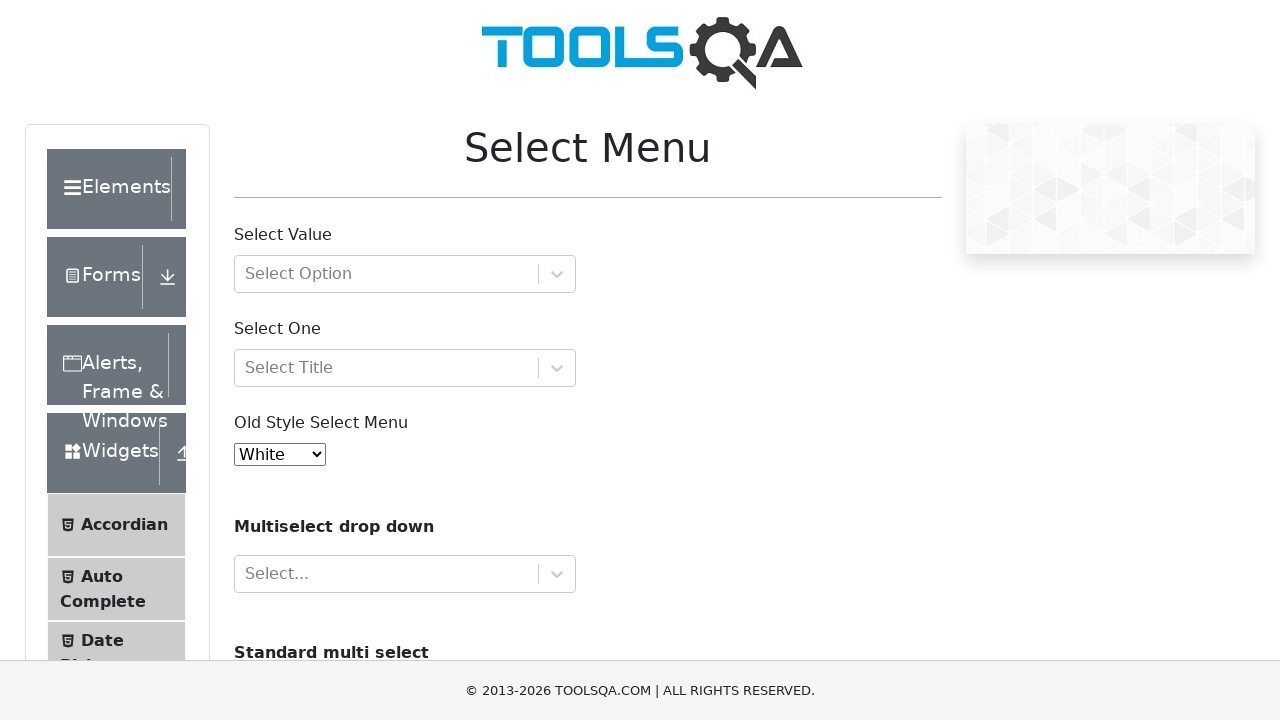

Selected option by visible text (Purple) from dropdown on #oldSelectMenu
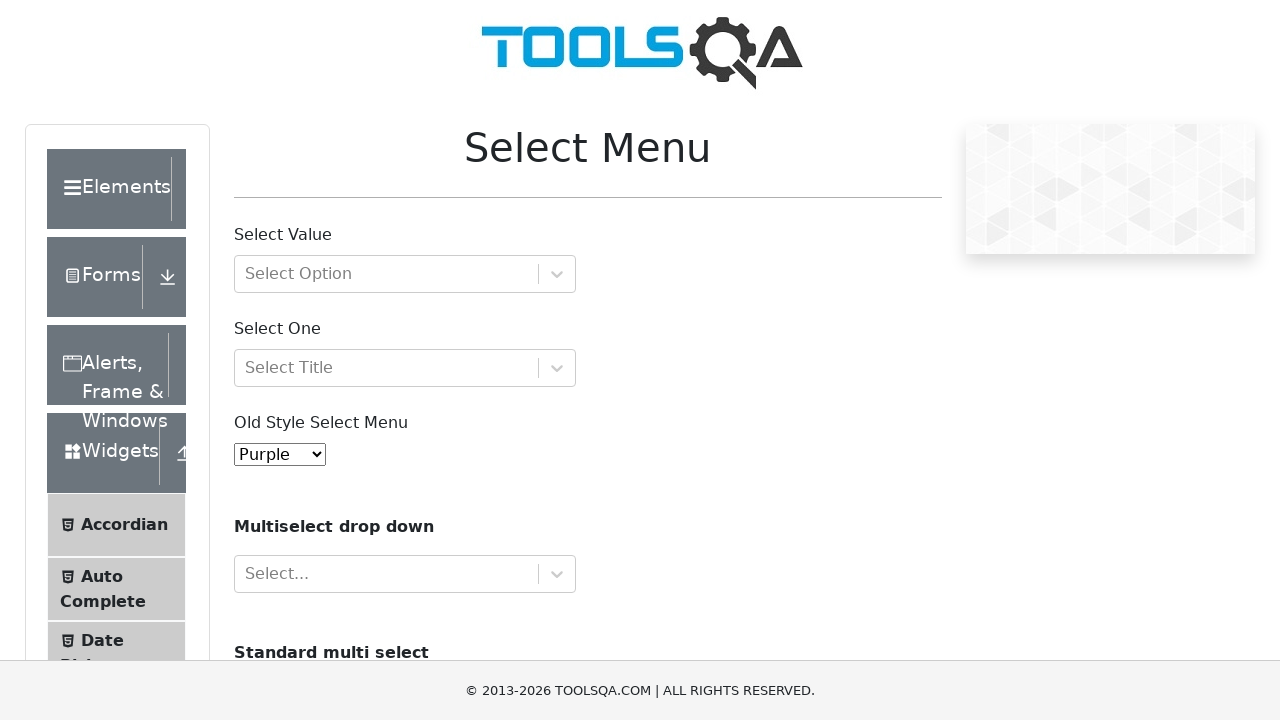

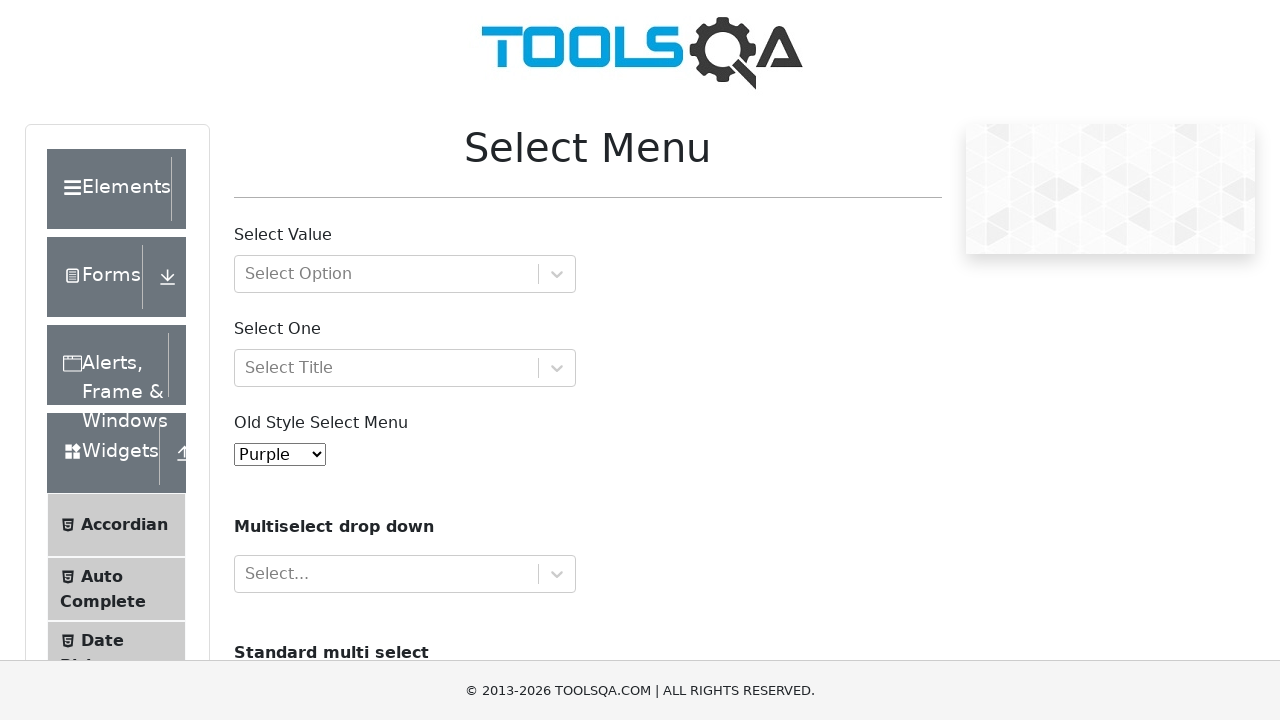